Tests JavaScript alert handling by clicking the alert button, accepting the dialog, and verifying the result text

Starting URL: https://the-internet.herokuapp.com/javascript_alerts

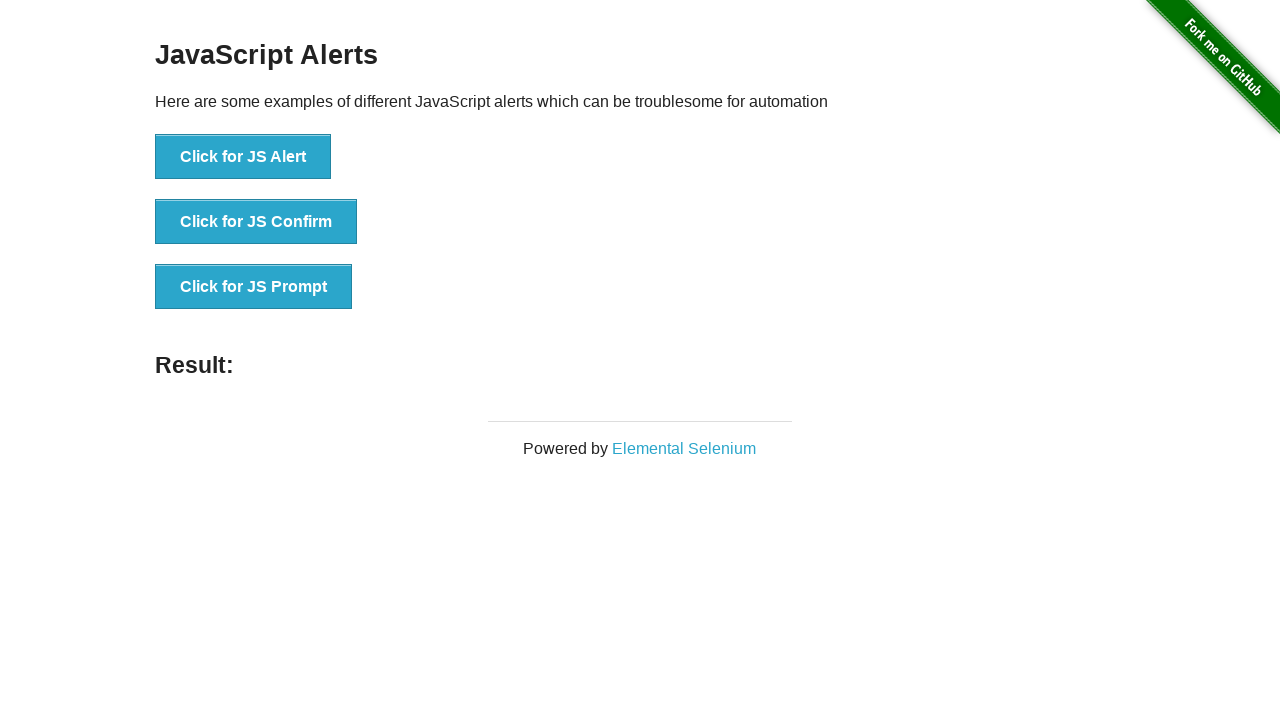

Alert button is visible and ready to click
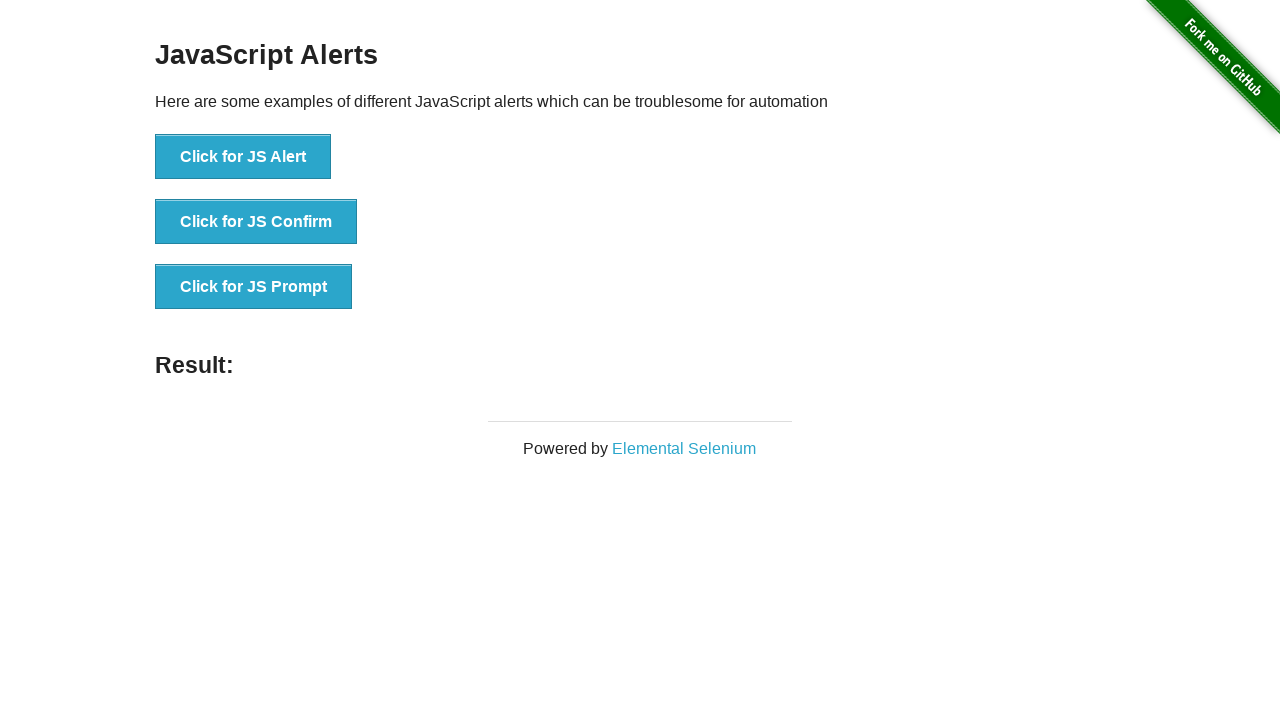

Dialog handler configured to accept alerts
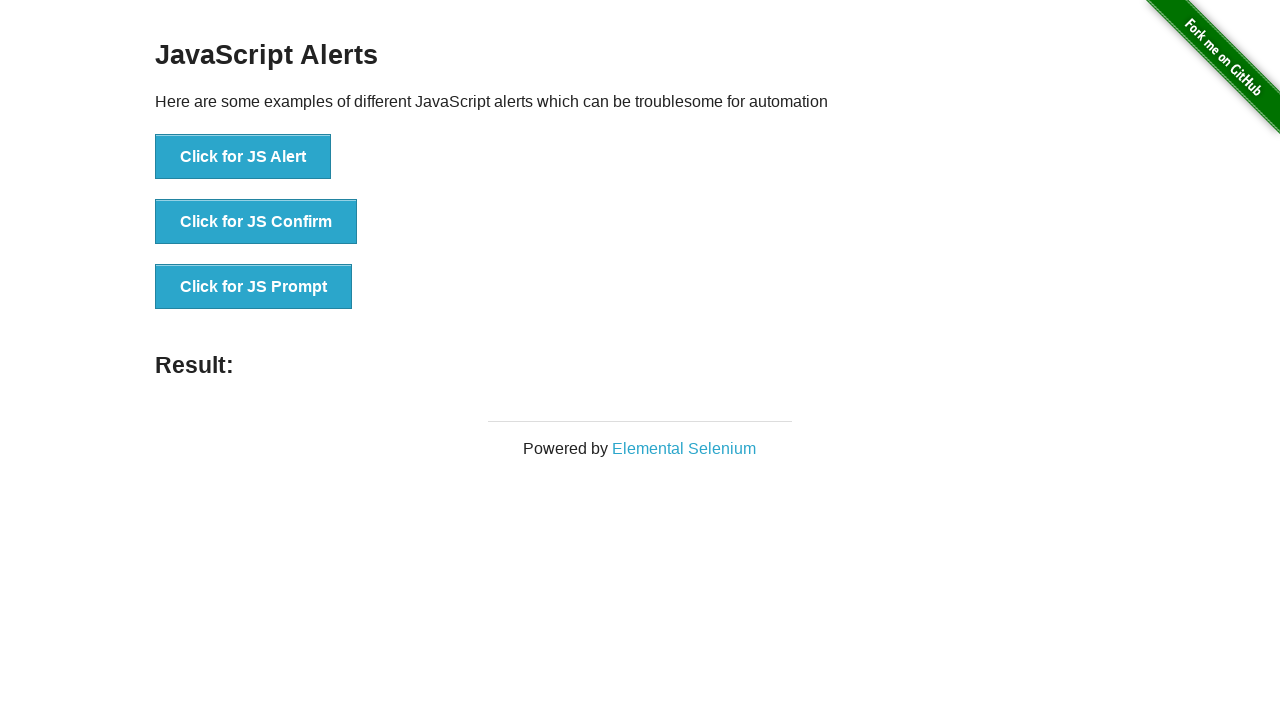

Clicked 'Click for JS Alert' button to trigger alert at (243, 157) on xpath=//button[text()='Click for JS Alert']
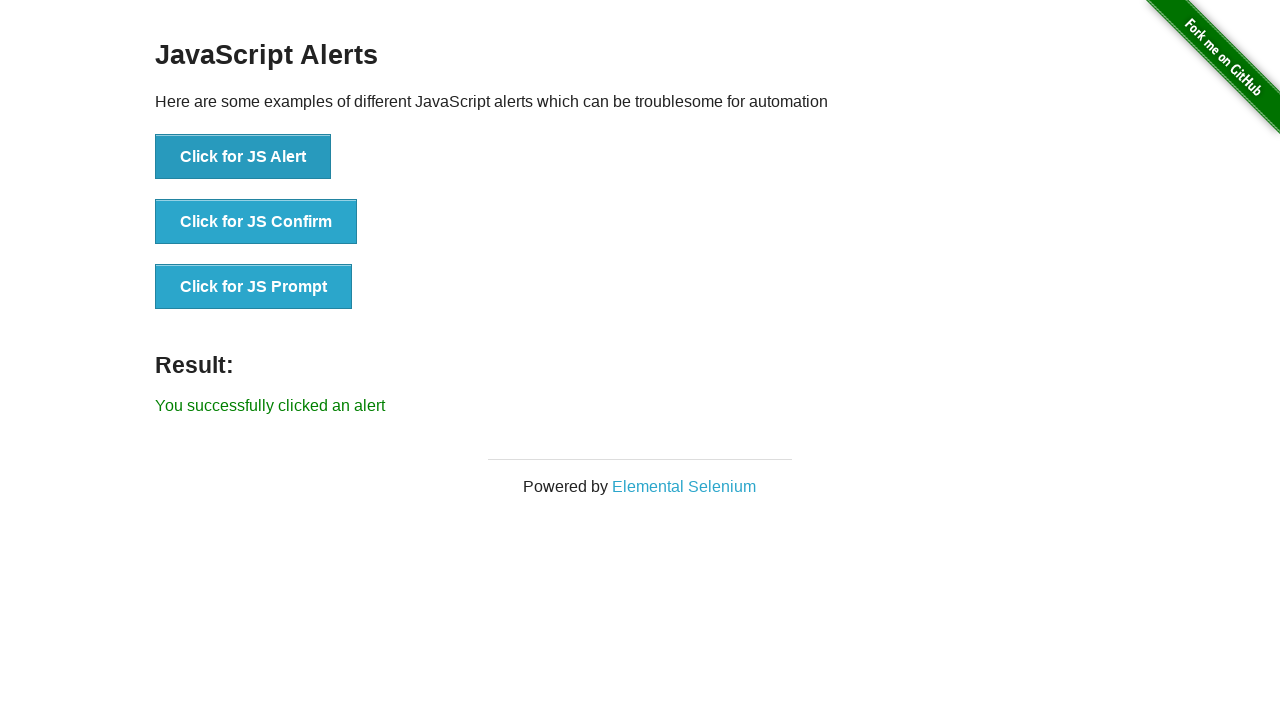

Result text 'You successfully clicked an alert' appeared
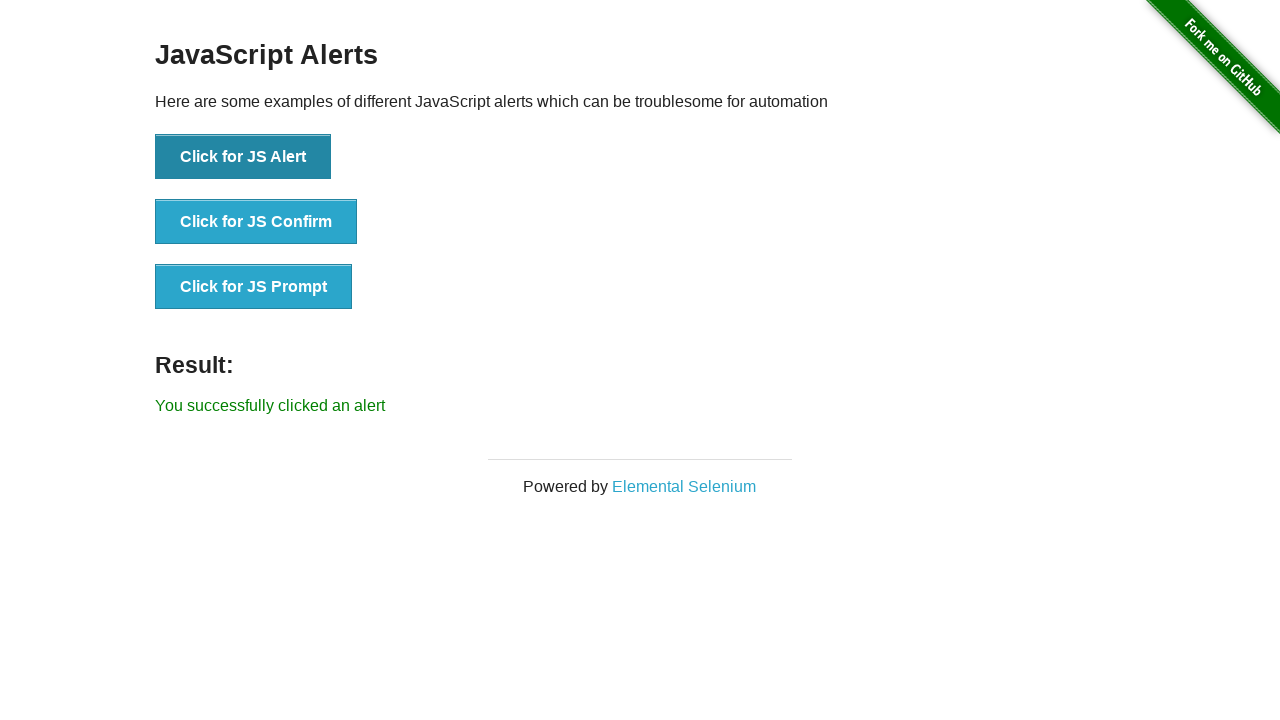

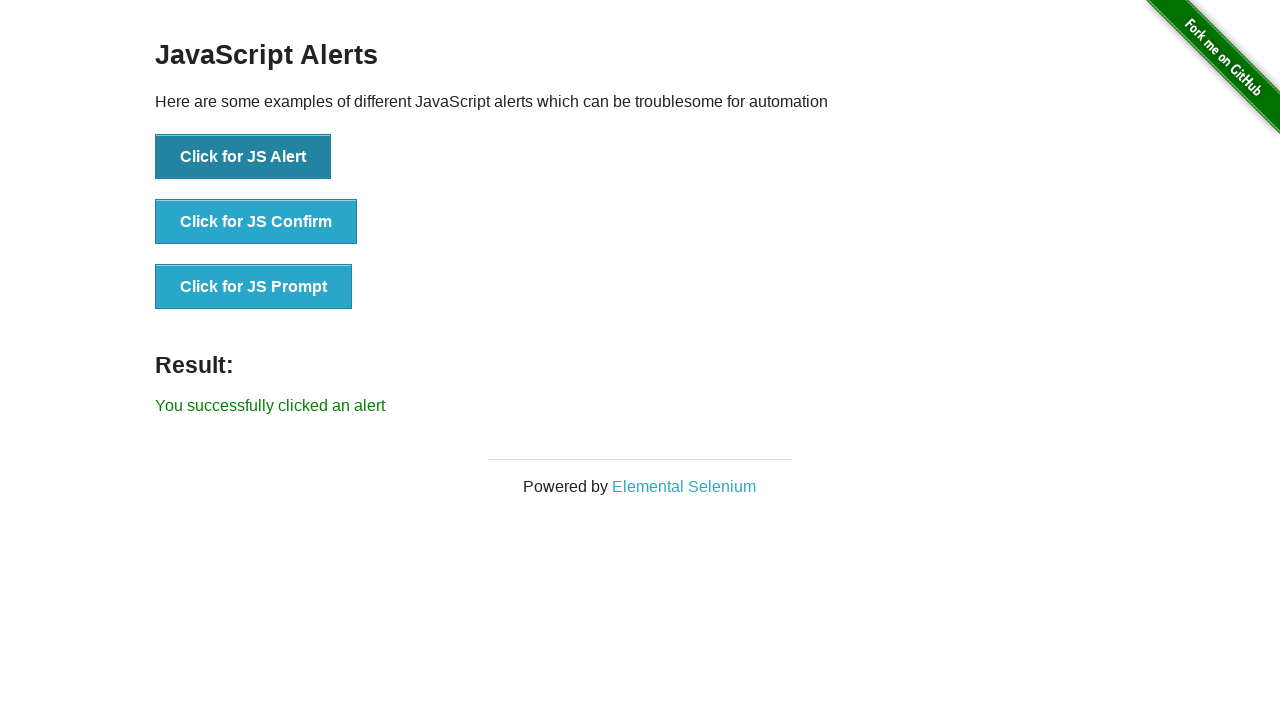